Navigates to Swarthmore College catalog, clicks on the first department, and waits for course listings to load

Starting URL: https://catalog.swarthmore.edu/content.php?catoid=7&navoid=194

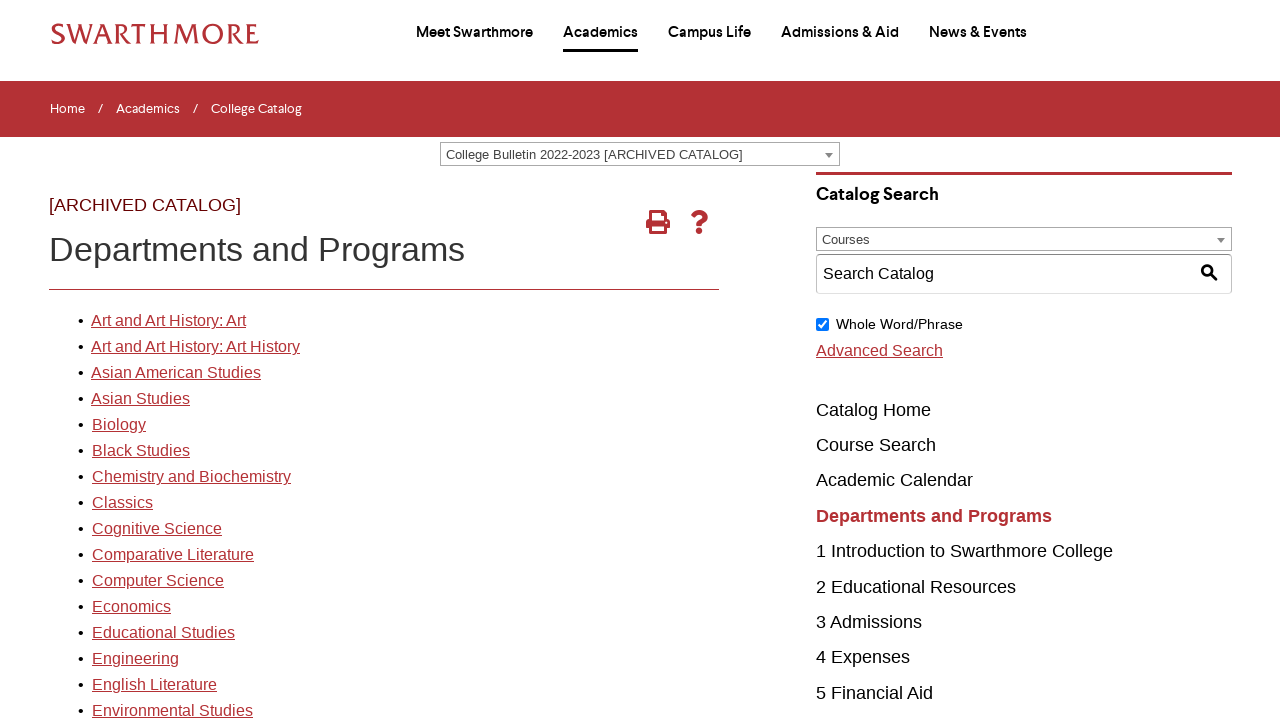

Navigated to Swarthmore College catalog
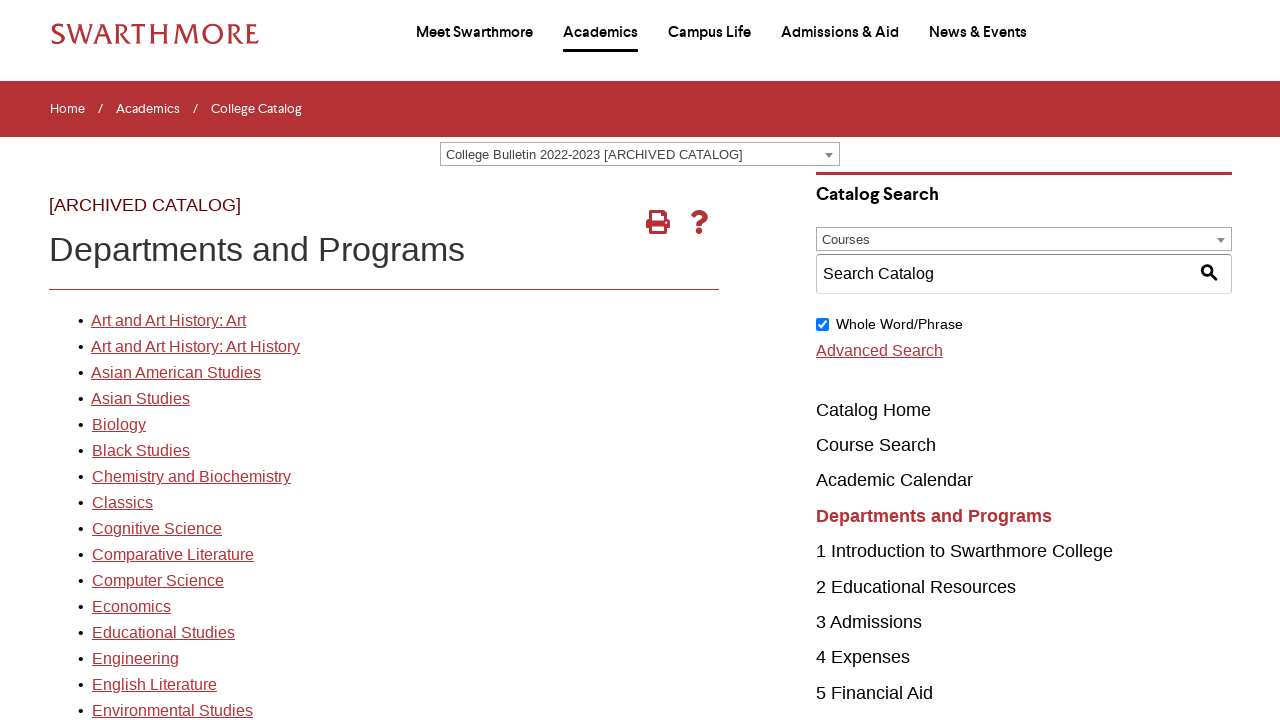

Clicked on the first department link at (168, 321) on xpath=//*[@id='gateway-page']/body/table/tbody/tr[3]/td[1]/table/tbody/tr[2]/td[
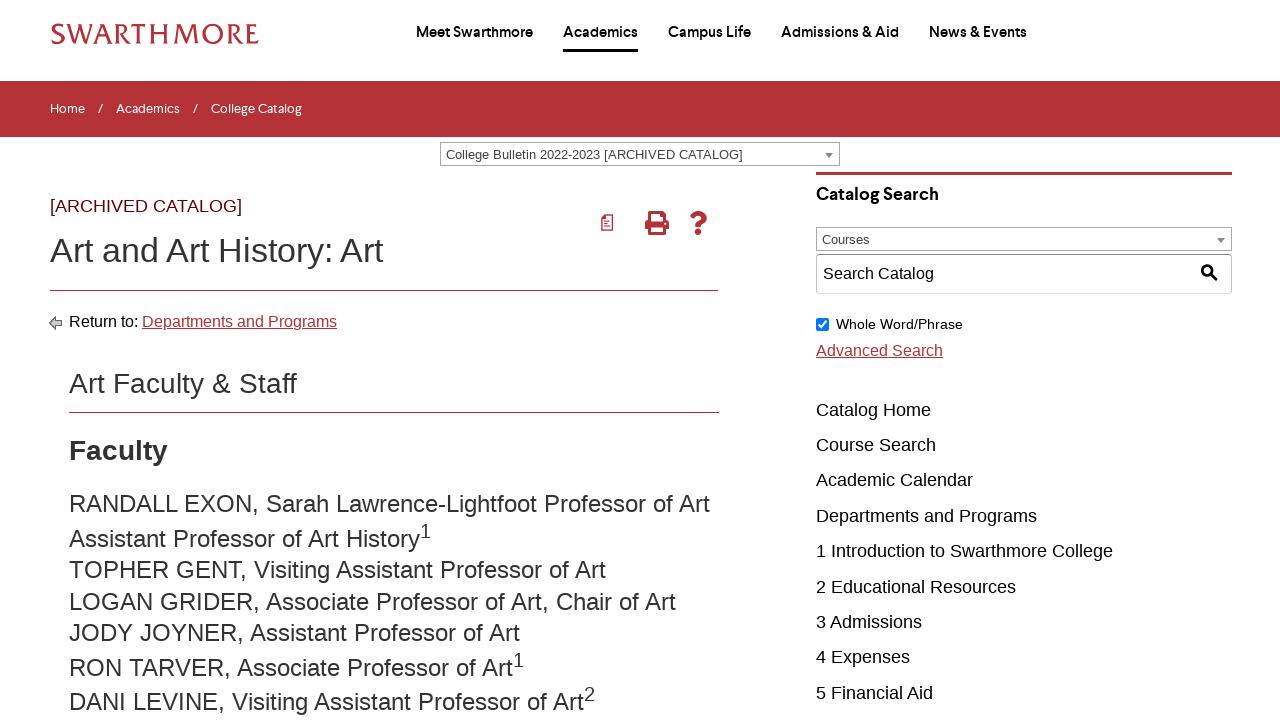

Course listings loaded successfully
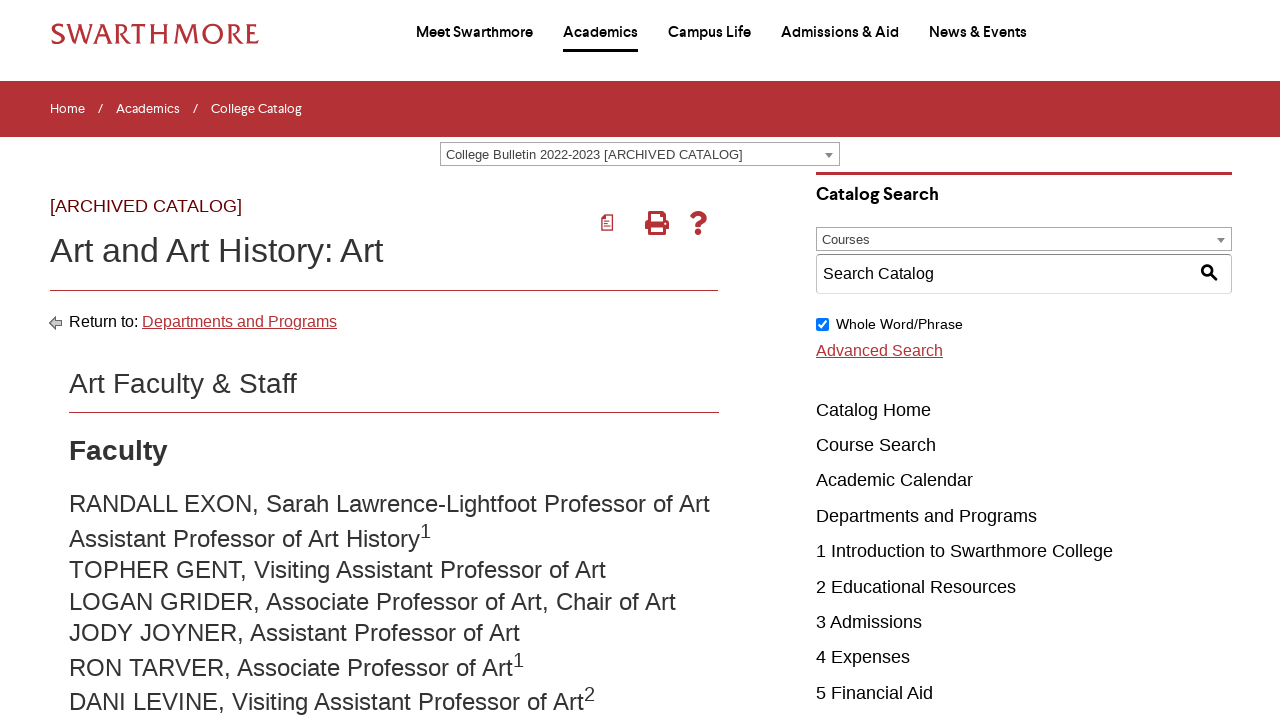

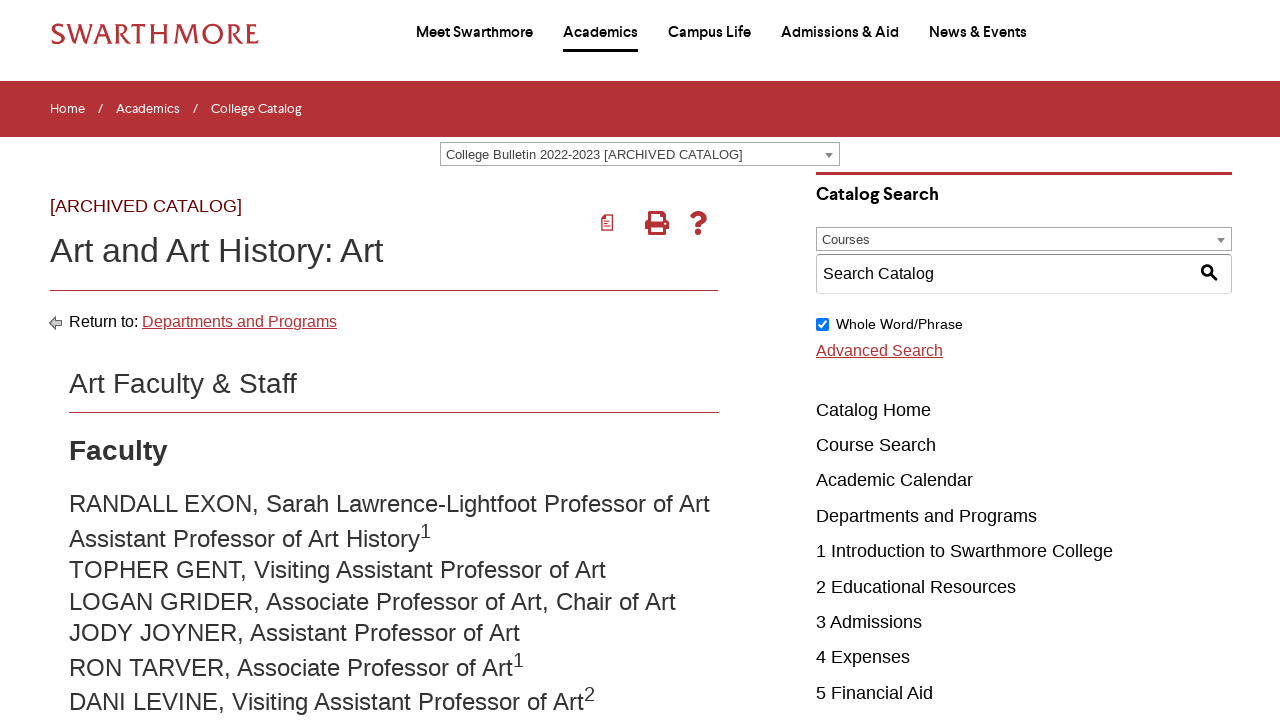